Tests navigation through HTTP status code links, verifying URL changes and returning to the status codes page

Starting URL: https://the-internet.herokuapp.com/status_codes

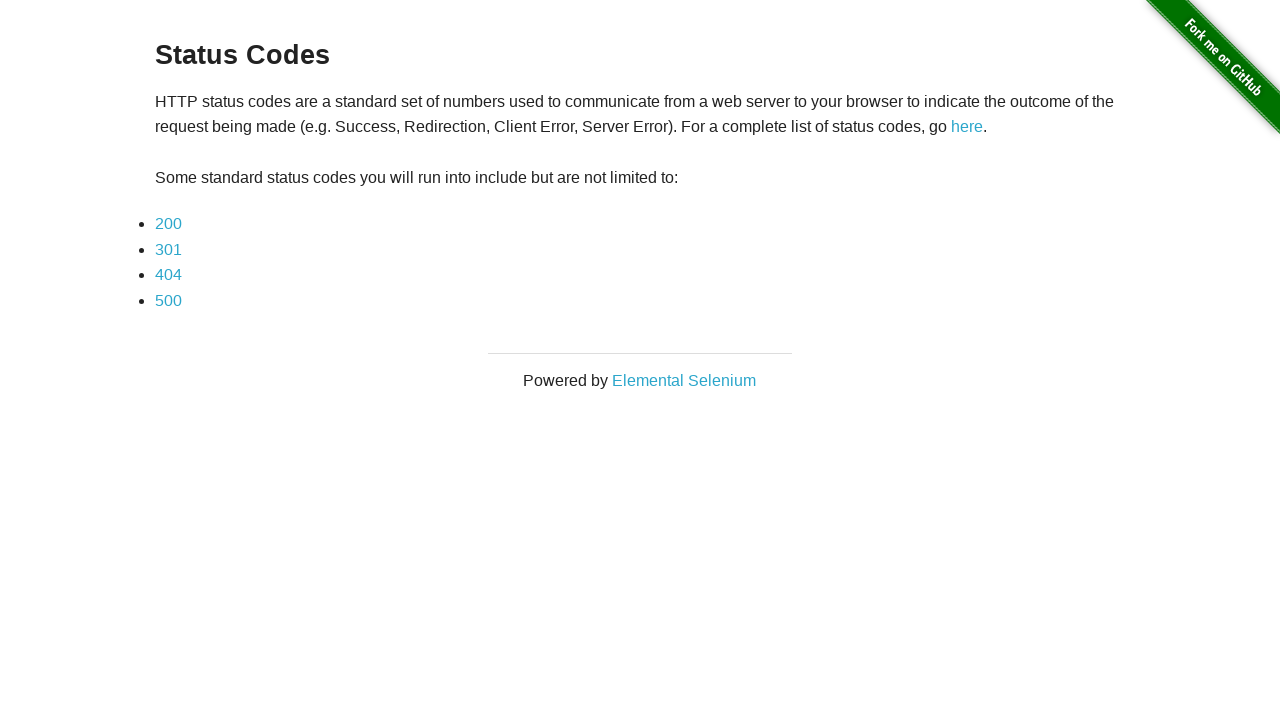

Clicked on 200 status code link at (168, 224) on text=200
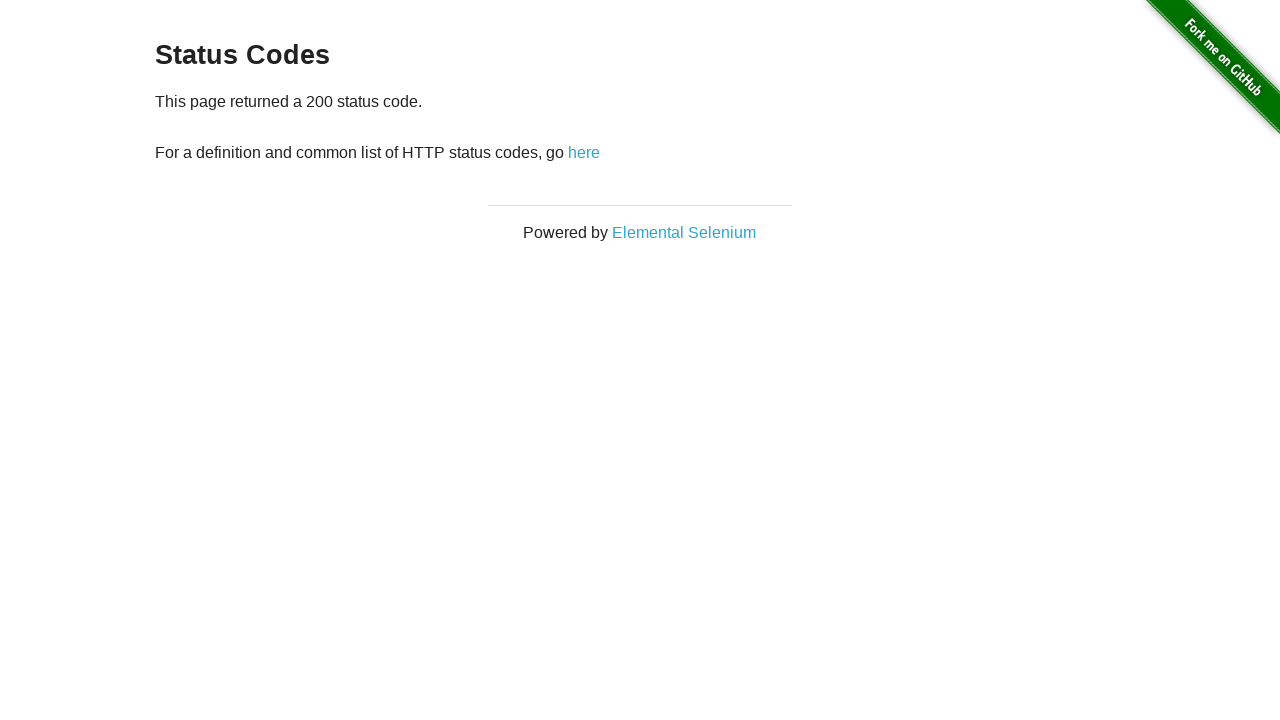

Verified URL is https://the-internet.herokuapp.com/status_codes/200
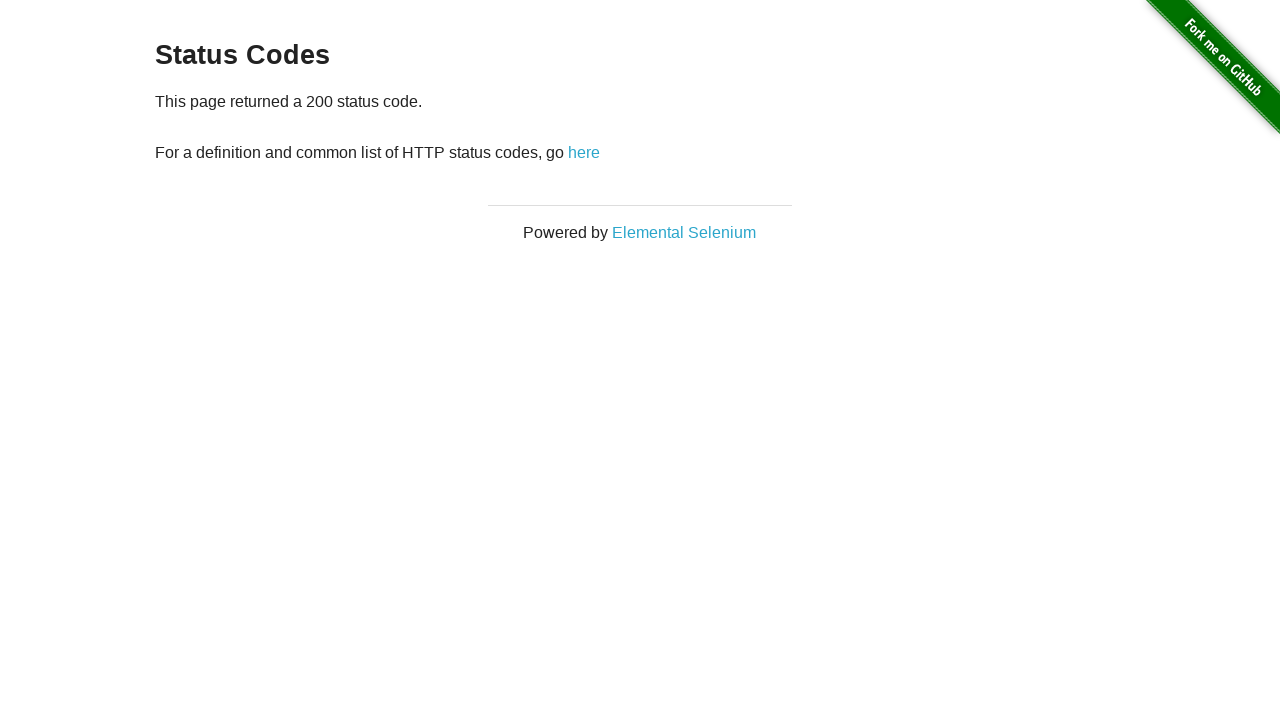

Clicked 'here' link to return to status codes page at (584, 152) on text=here
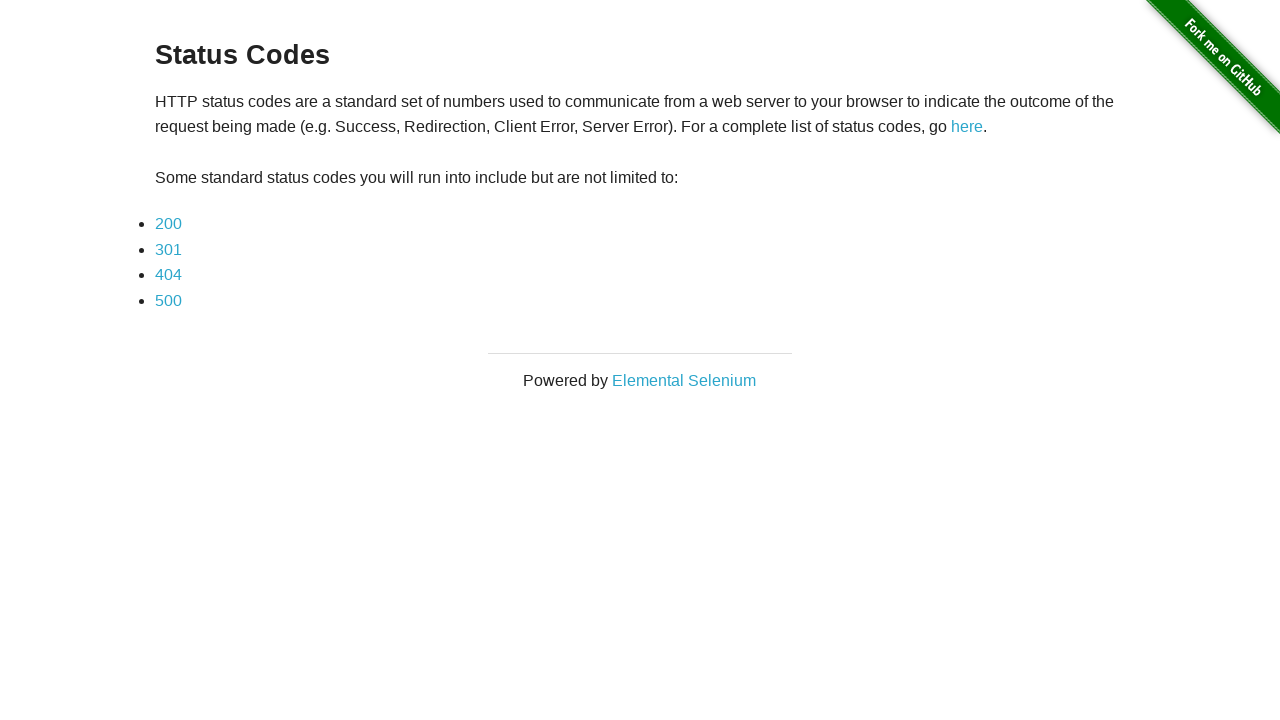

Clicked on 301 status code link at (168, 249) on text=301
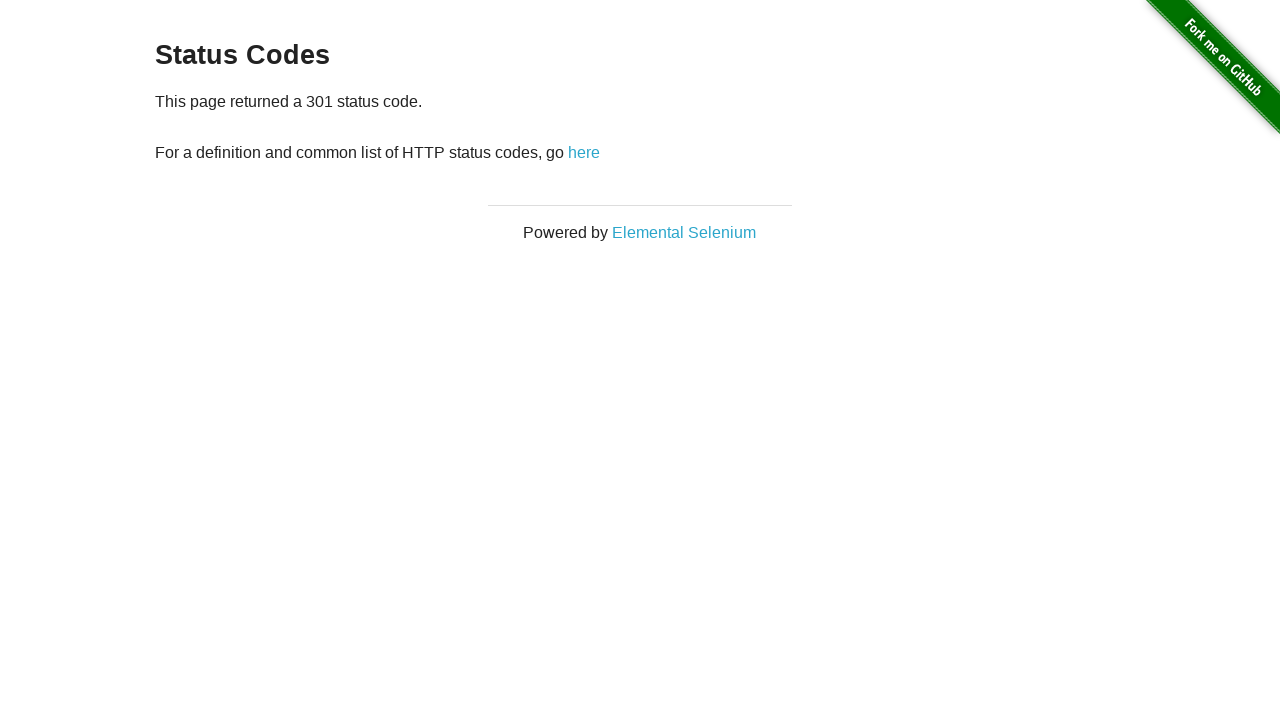

Verified URL is https://the-internet.herokuapp.com/status_codes/301
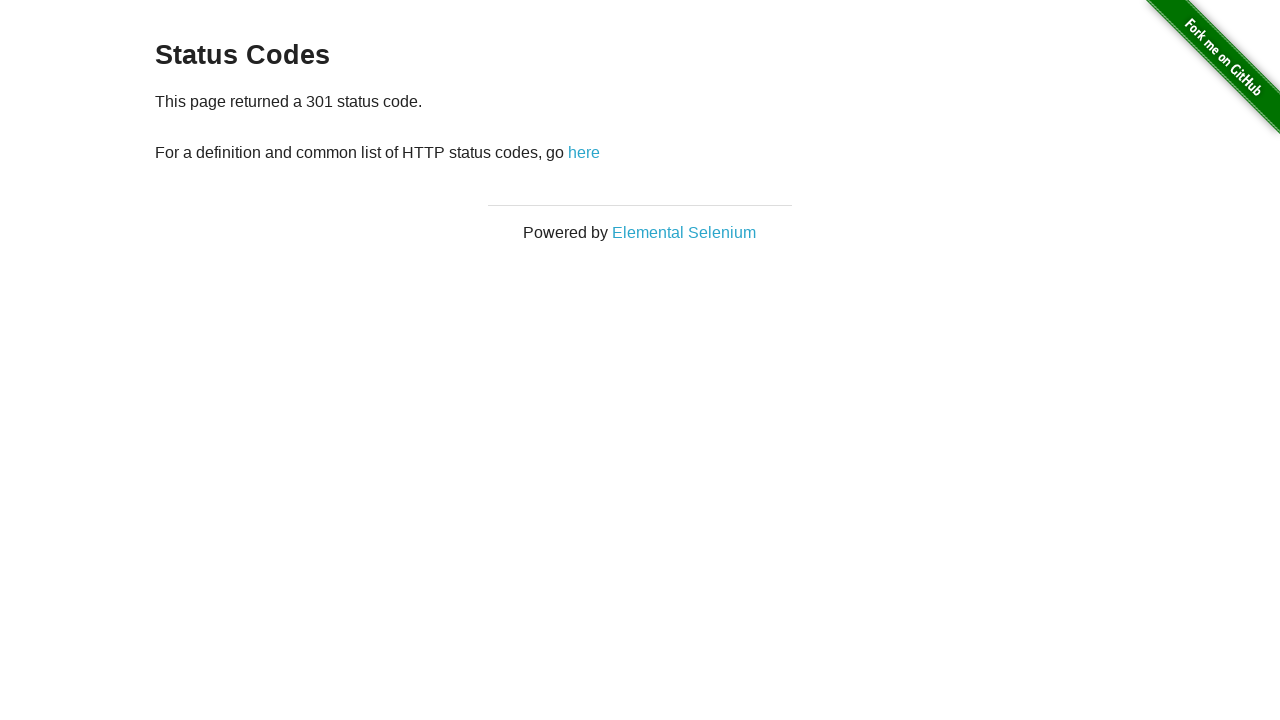

Clicked 'here' link to return to status codes page at (584, 152) on text=here
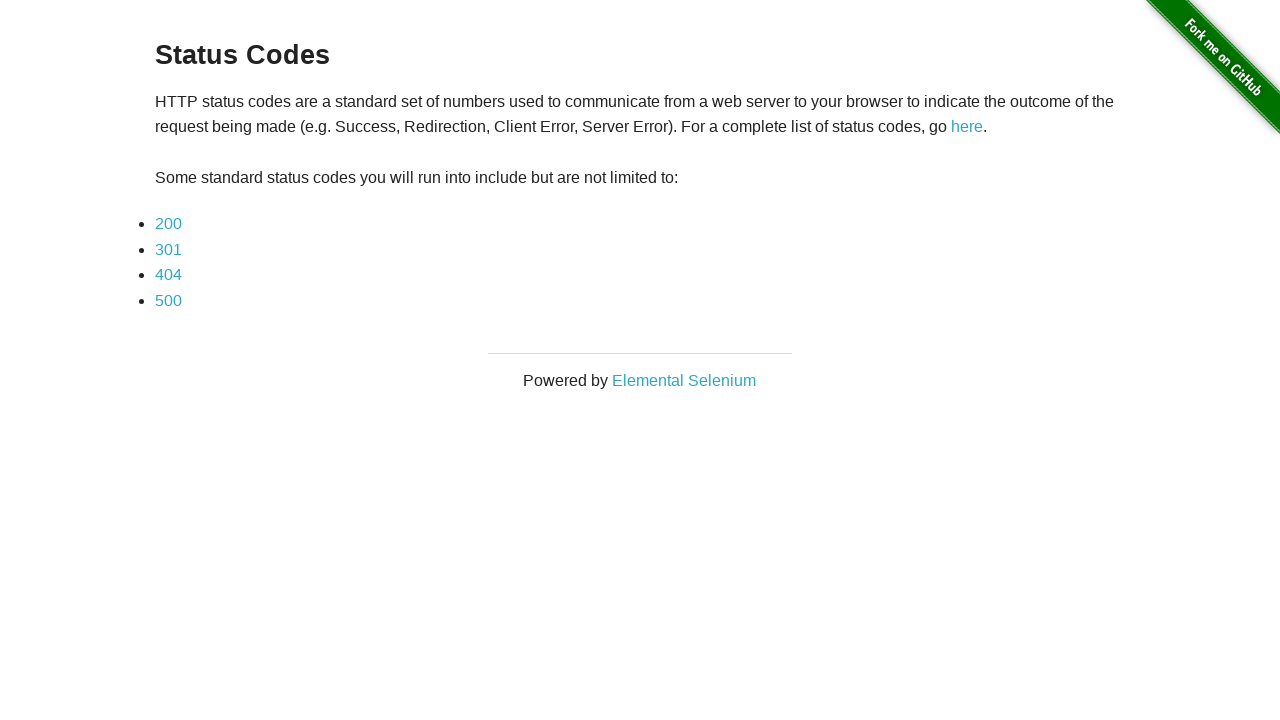

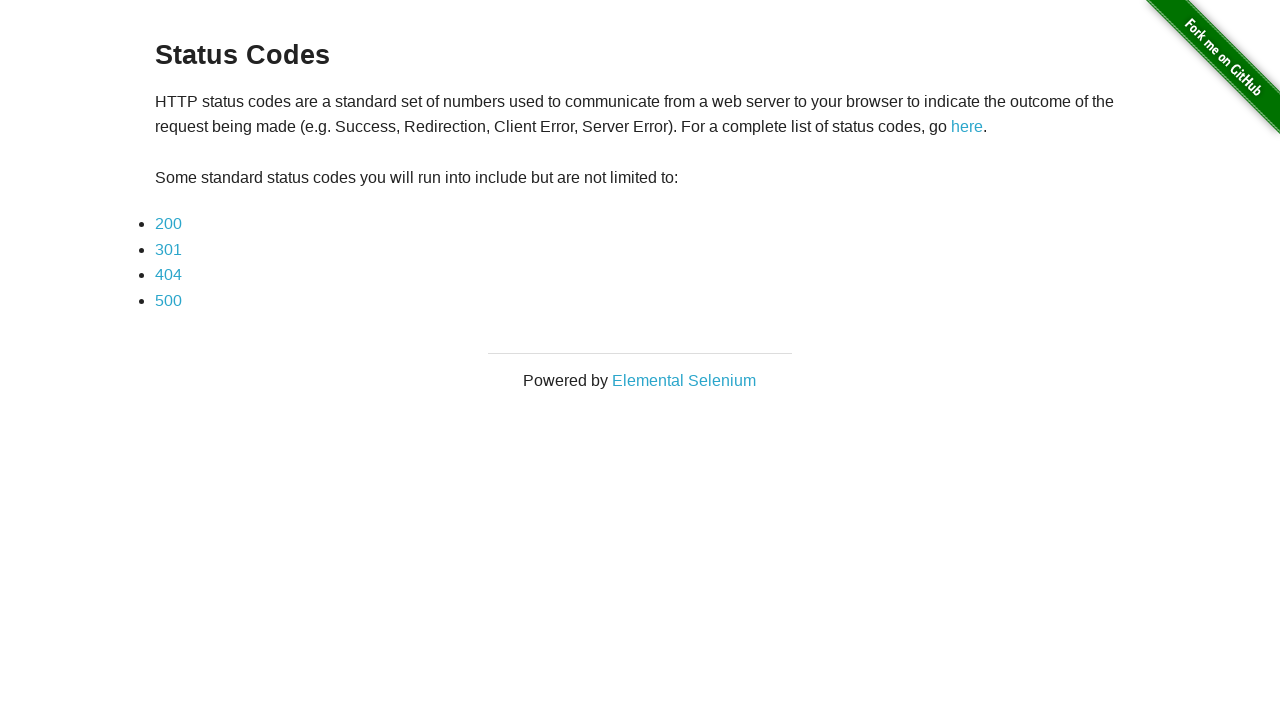